Tests that invalid login credentials display an error message on the login page

Starting URL: https://www.saucedemo.com/

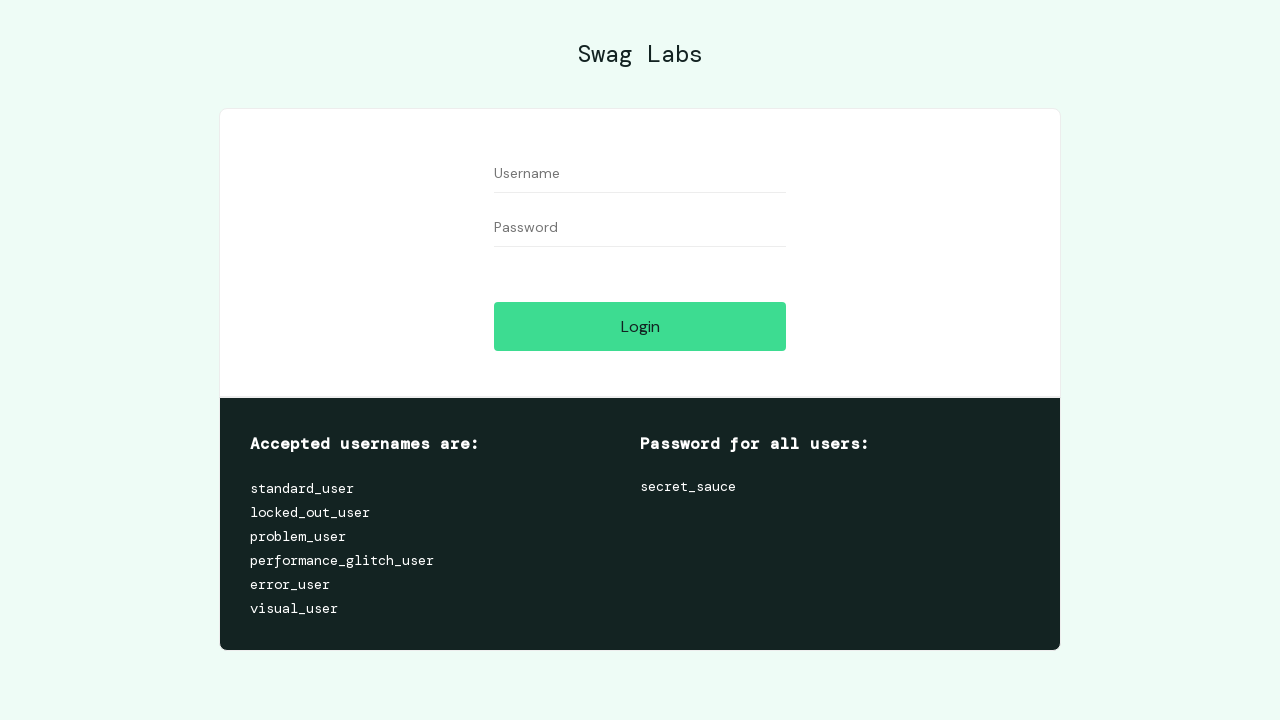

Filled username field with 'invalid_user' on #user-name
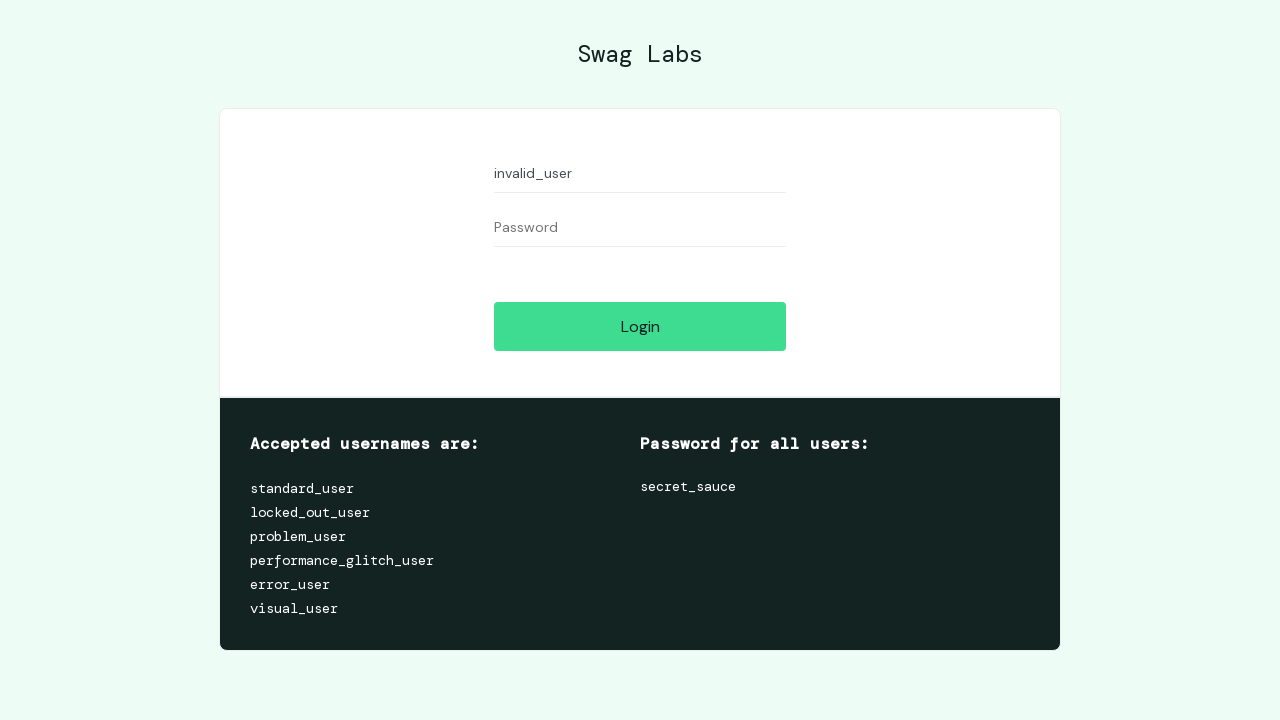

Filled password field with 'invalid_password' on #password
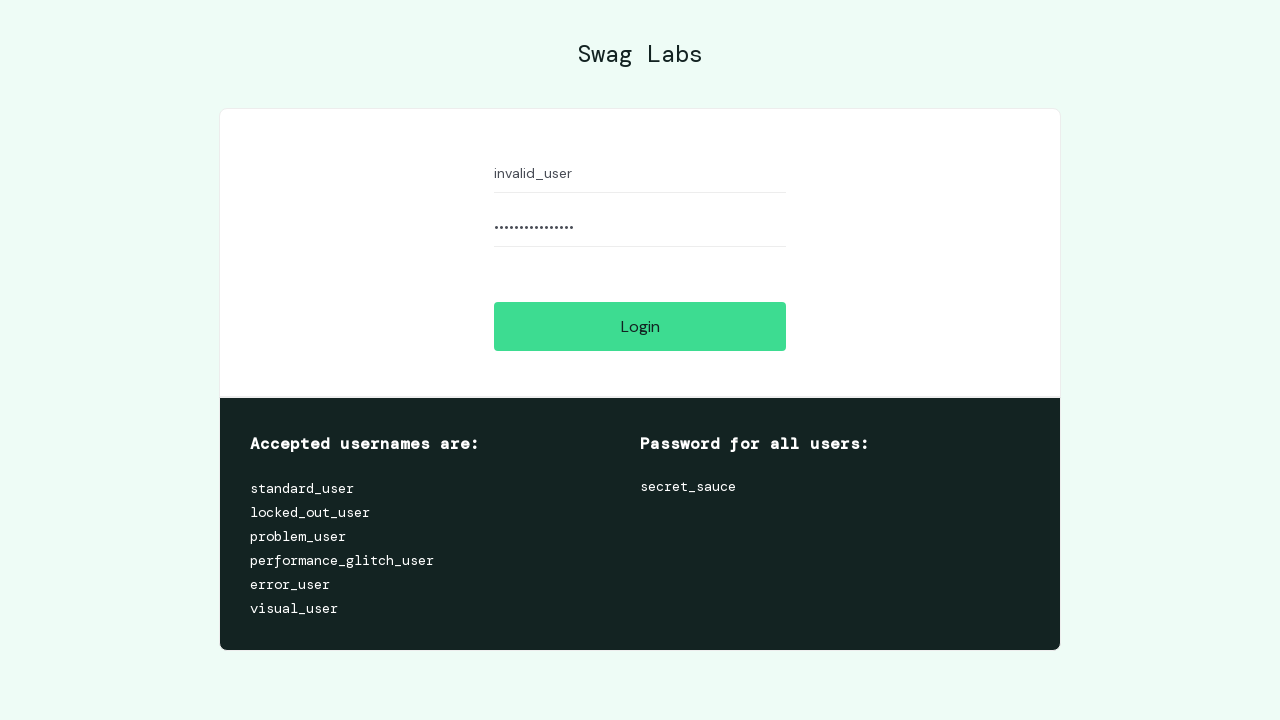

Clicked login button at (640, 326) on #login-button
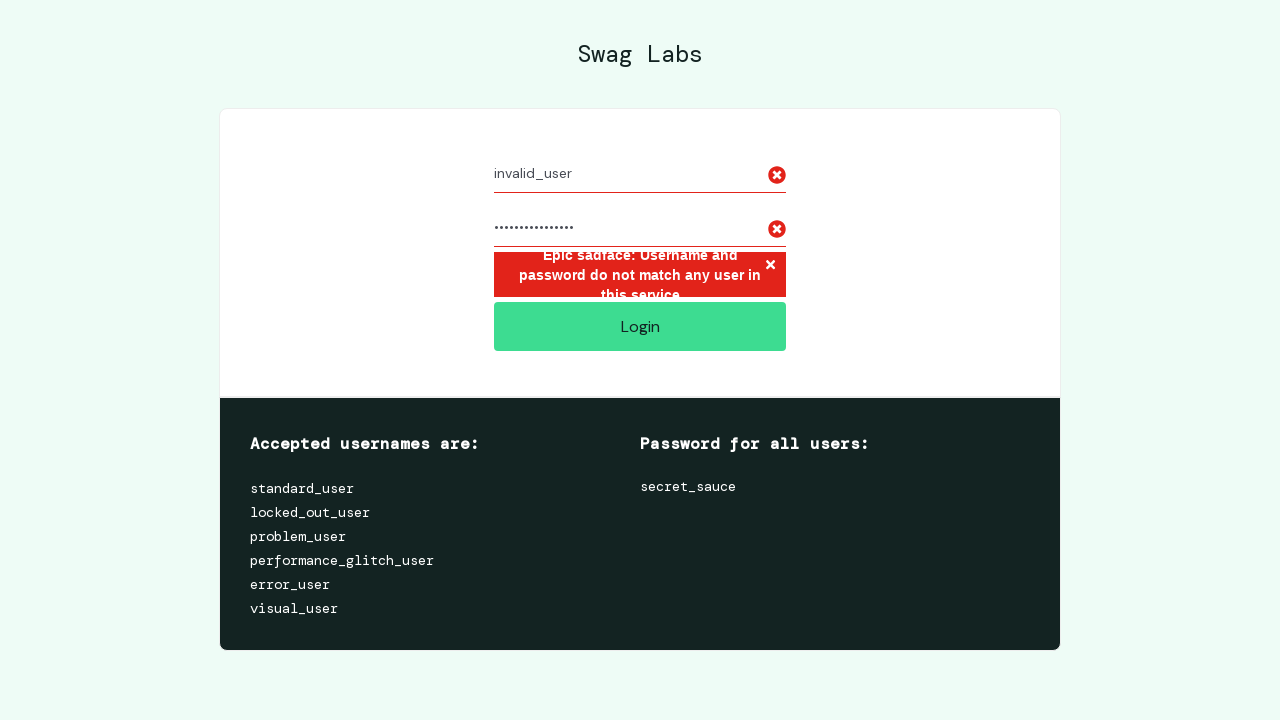

Error message appeared on login page
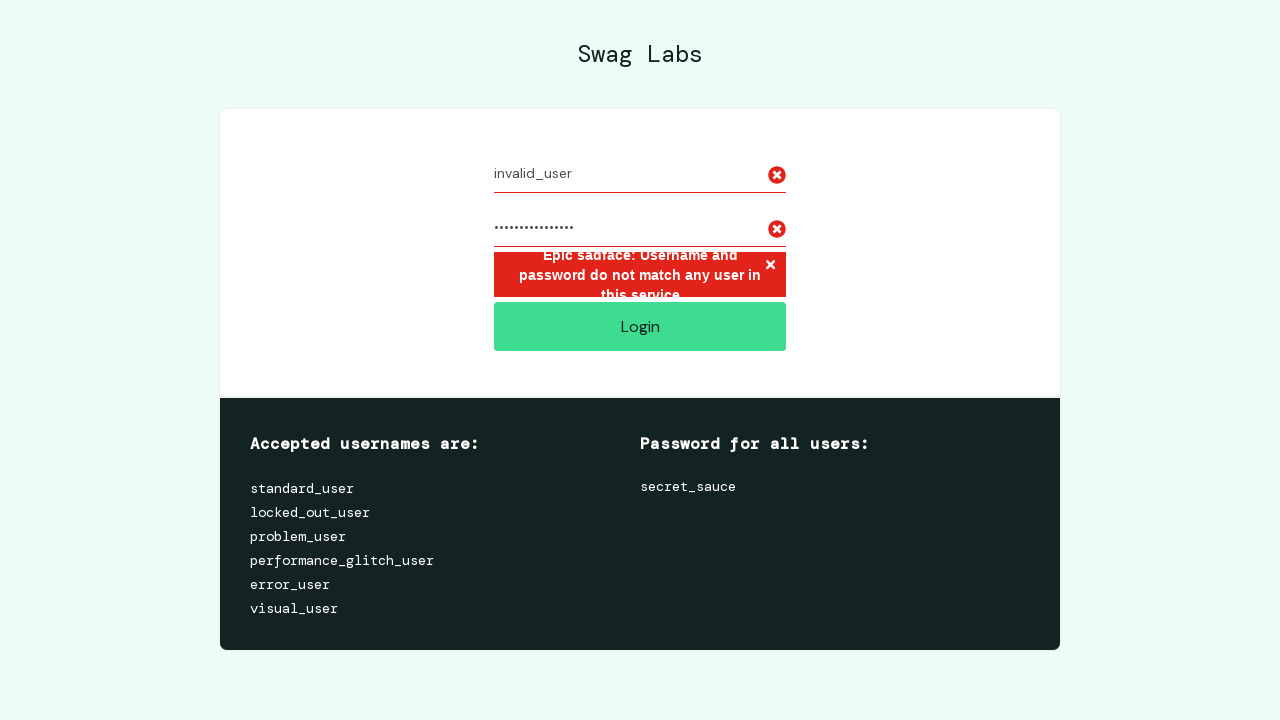

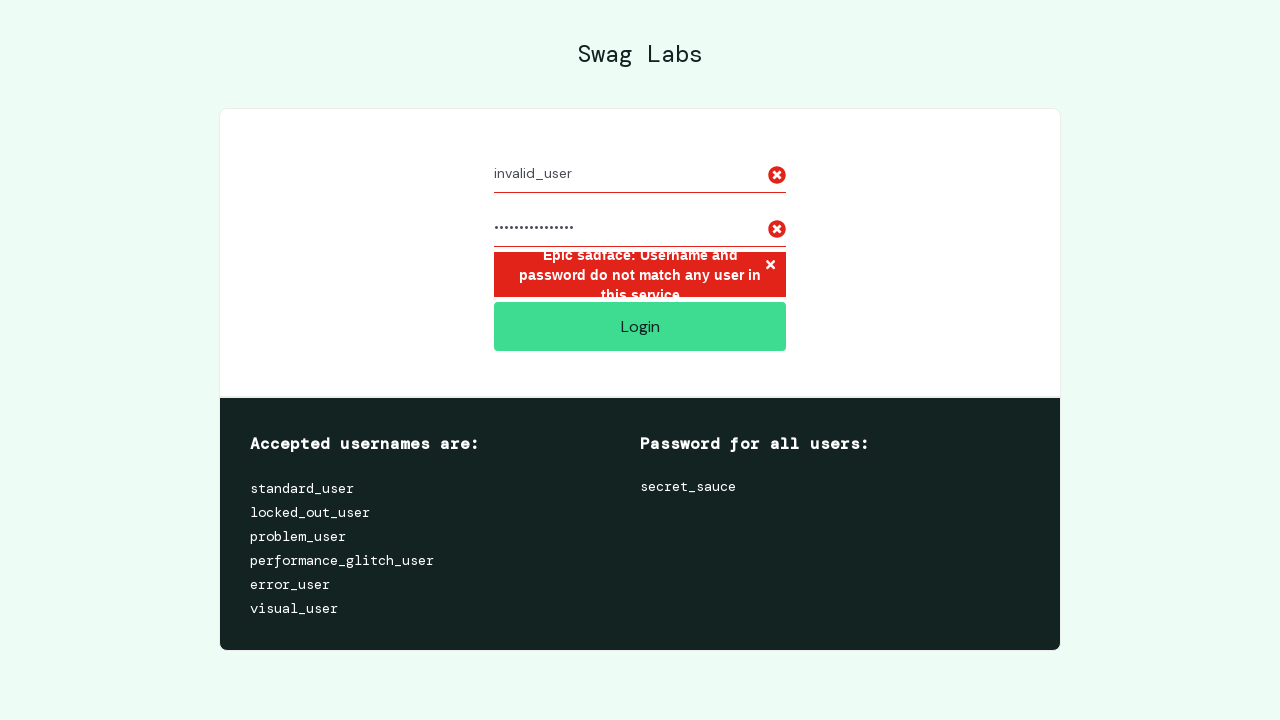